Tests dividing two large negative integers in the calculator

Starting URL: https://gerabarud.github.io/is3-calculadora/

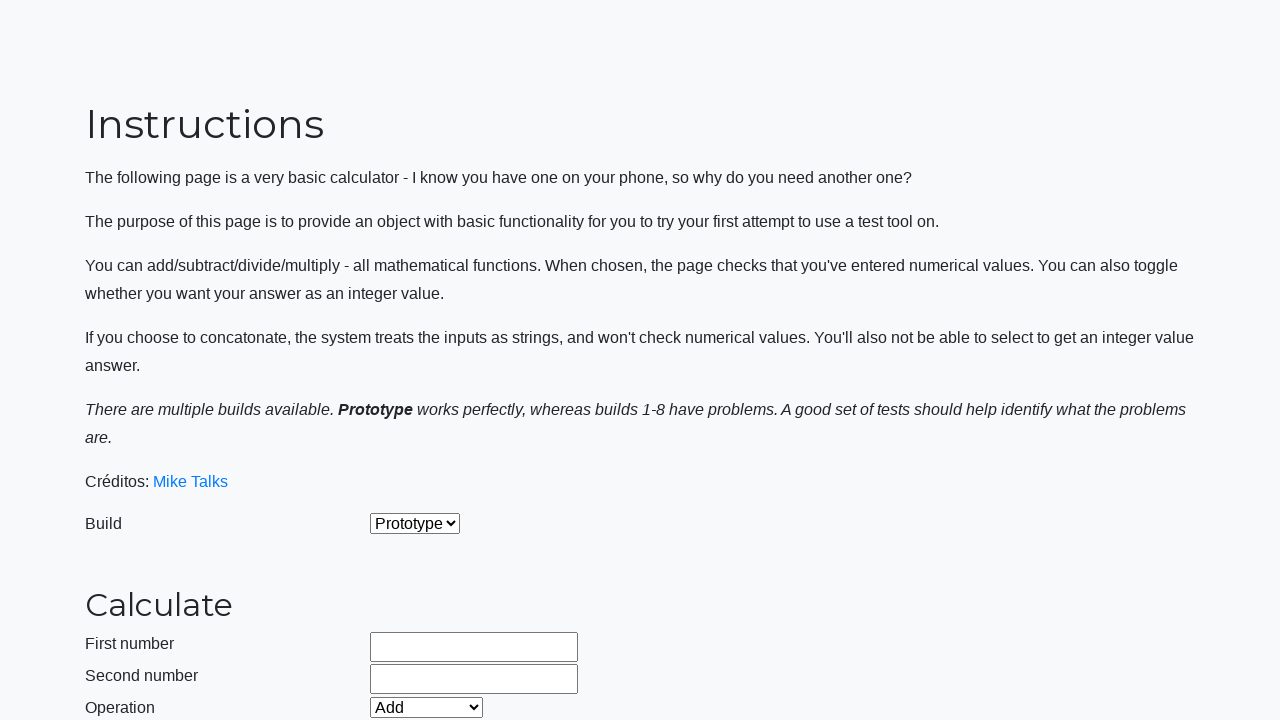

Selected build version 2 on #selectBuild
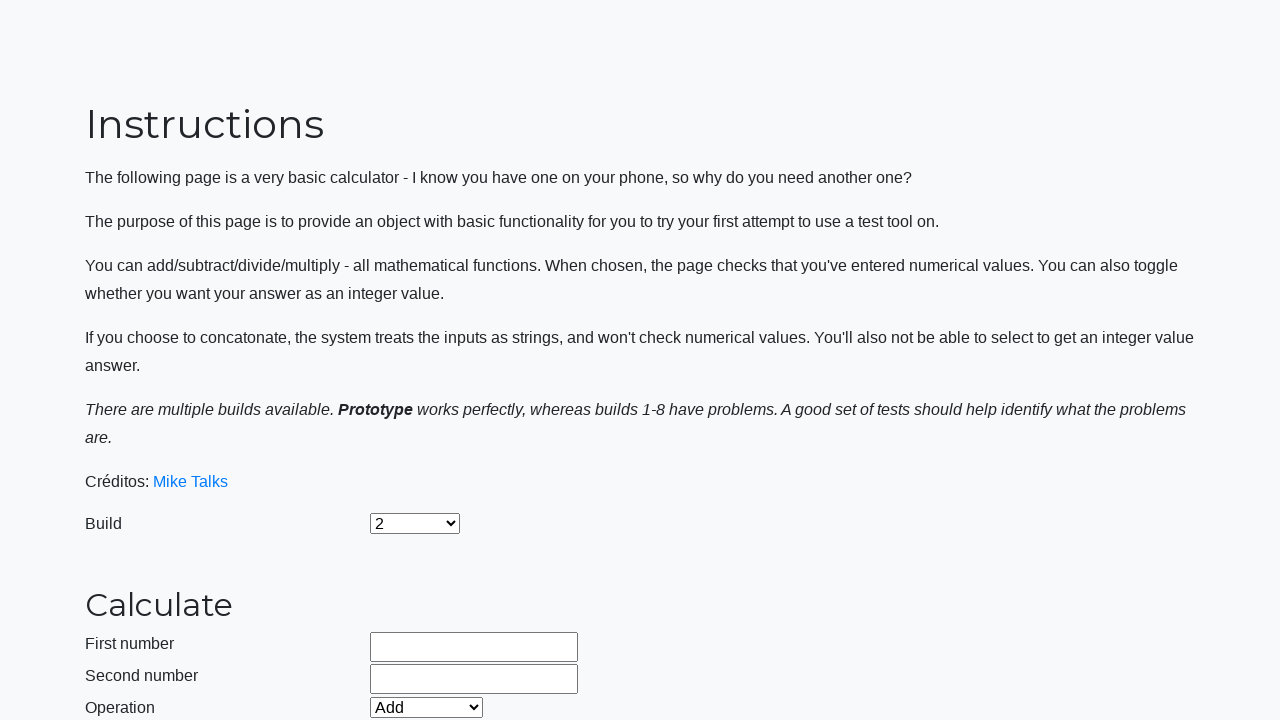

Entered first negative integer -999999999 on #number1Field
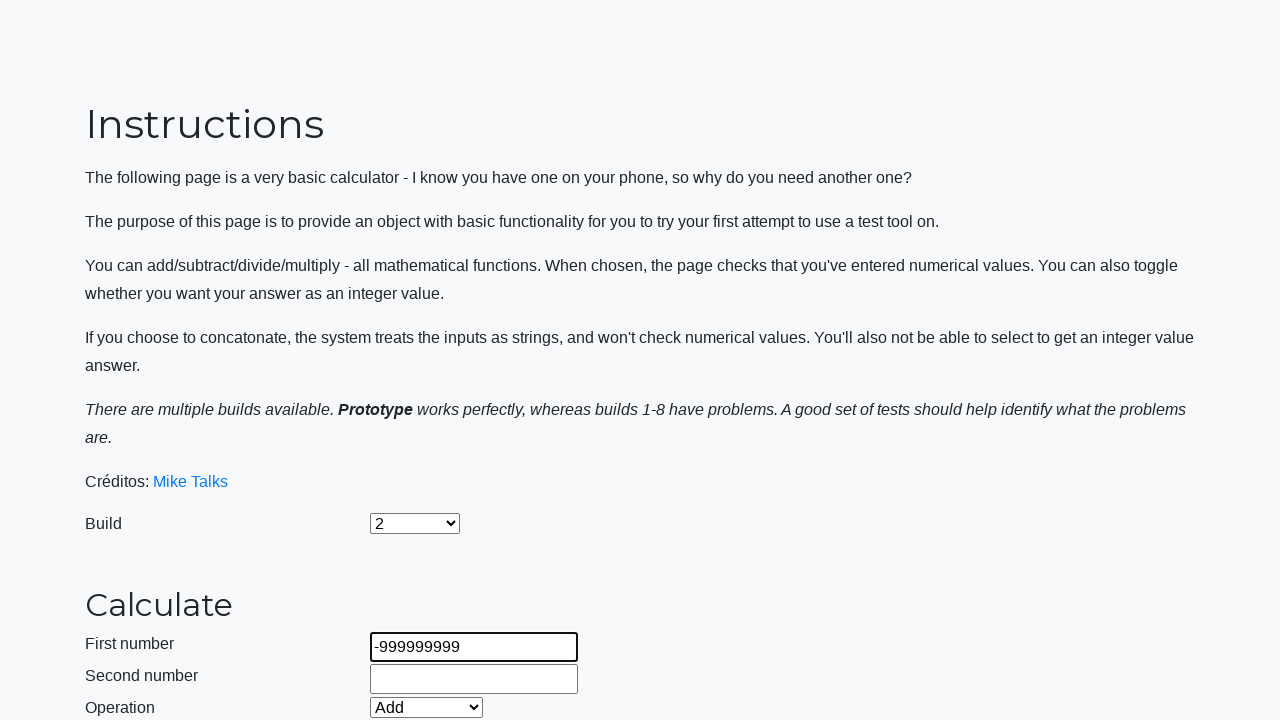

Entered second negative integer -999999999 on #number2Field
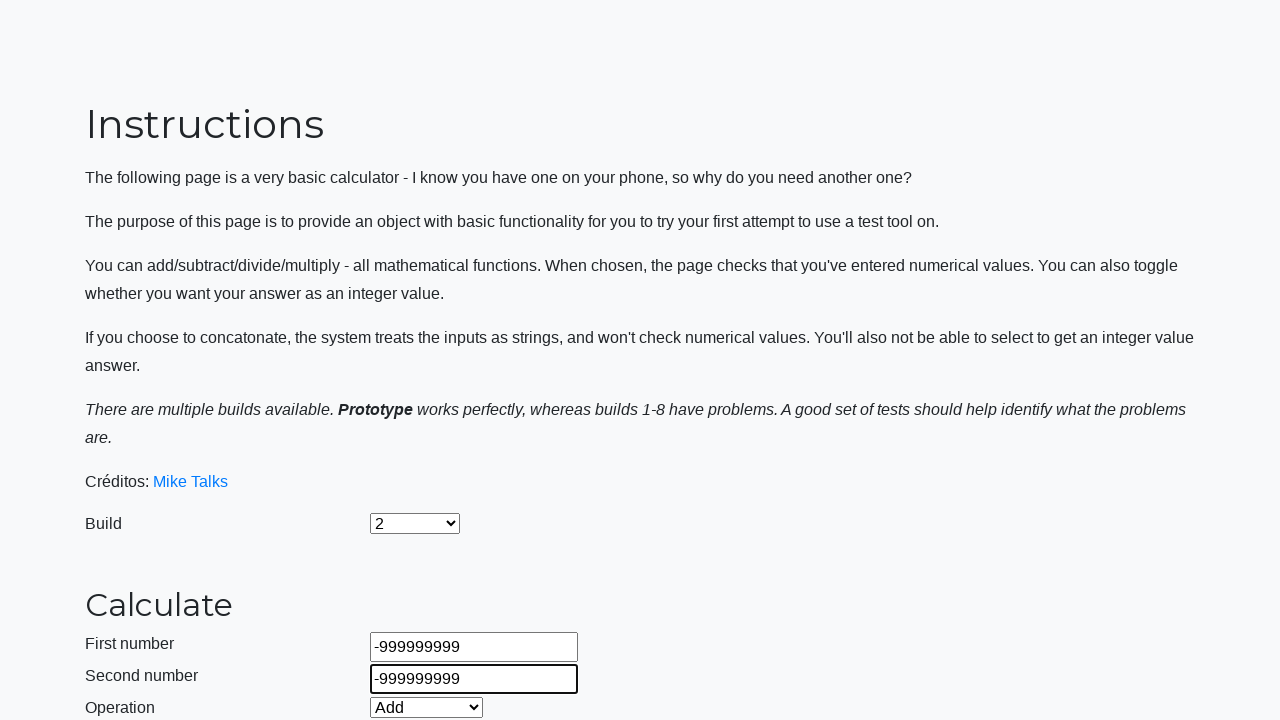

Selected Divide operation on #selectOperationDropdown
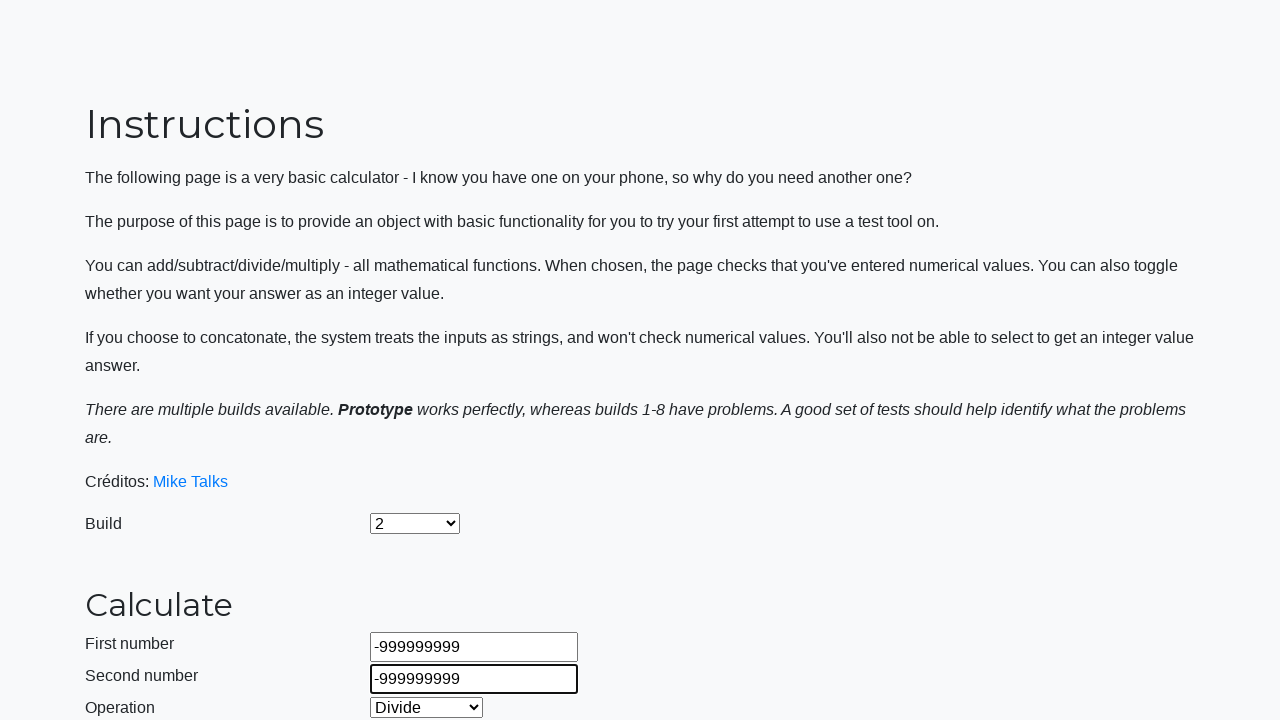

Clicked calculate button to divide the negative integers at (422, 451) on #calculateButton
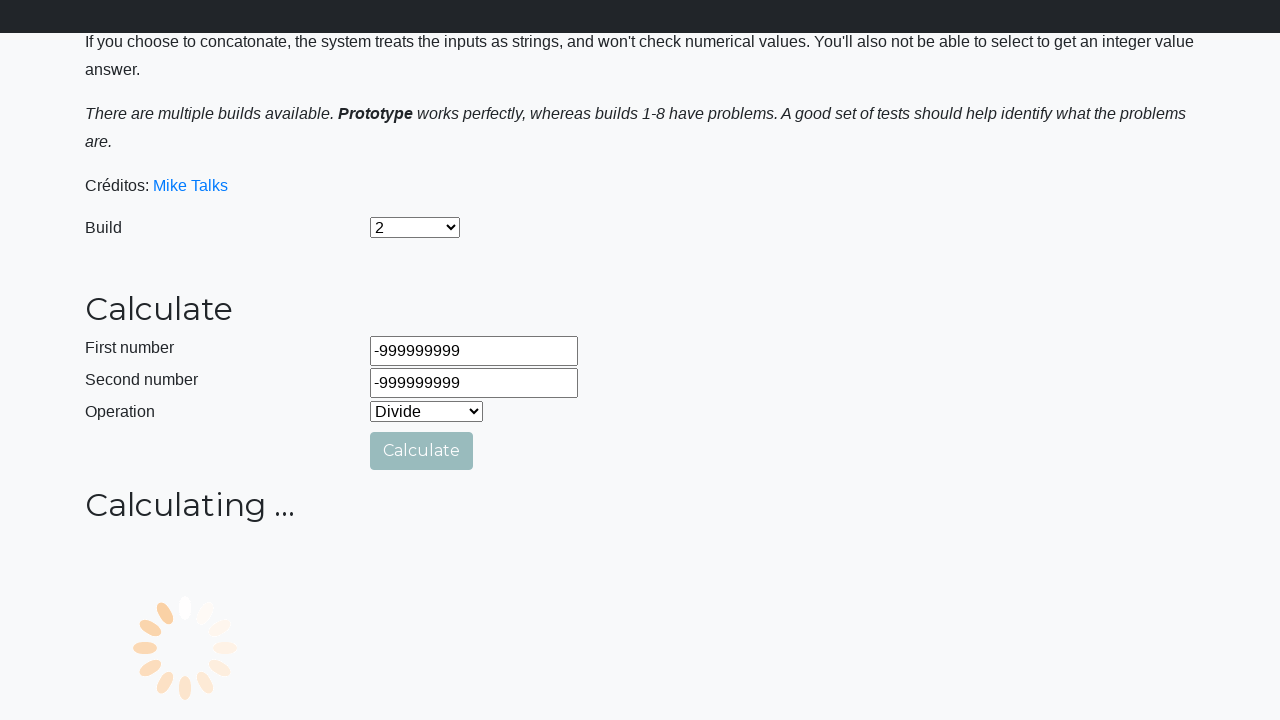

Clicked integers only checkbox at (376, 528) on #integerSelect
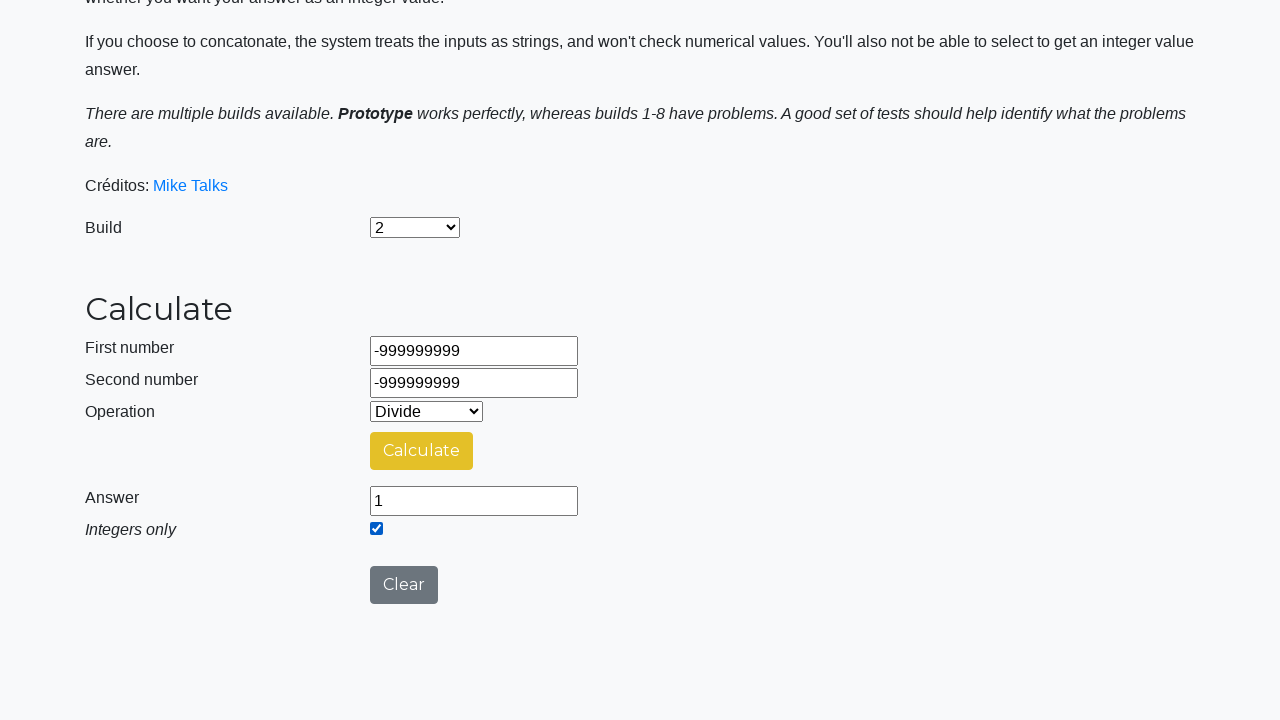

Clicked calculate button again to get integer-only result at (422, 451) on #calculateButton
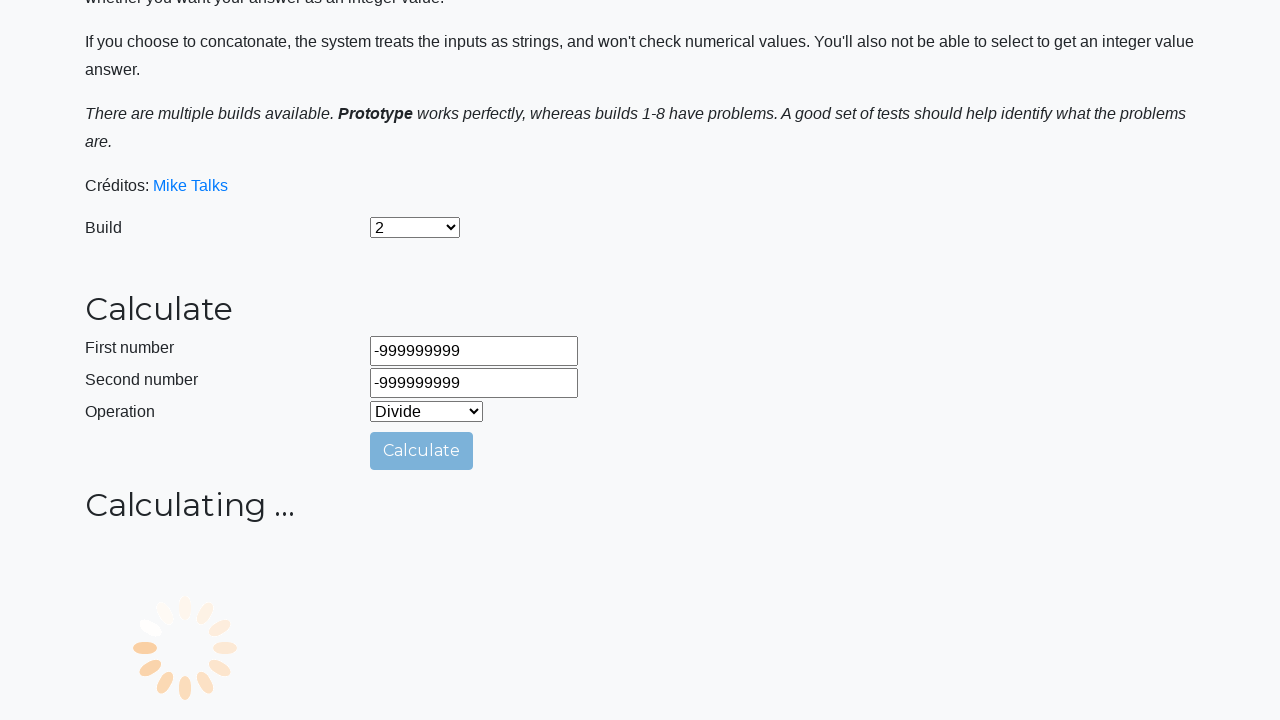

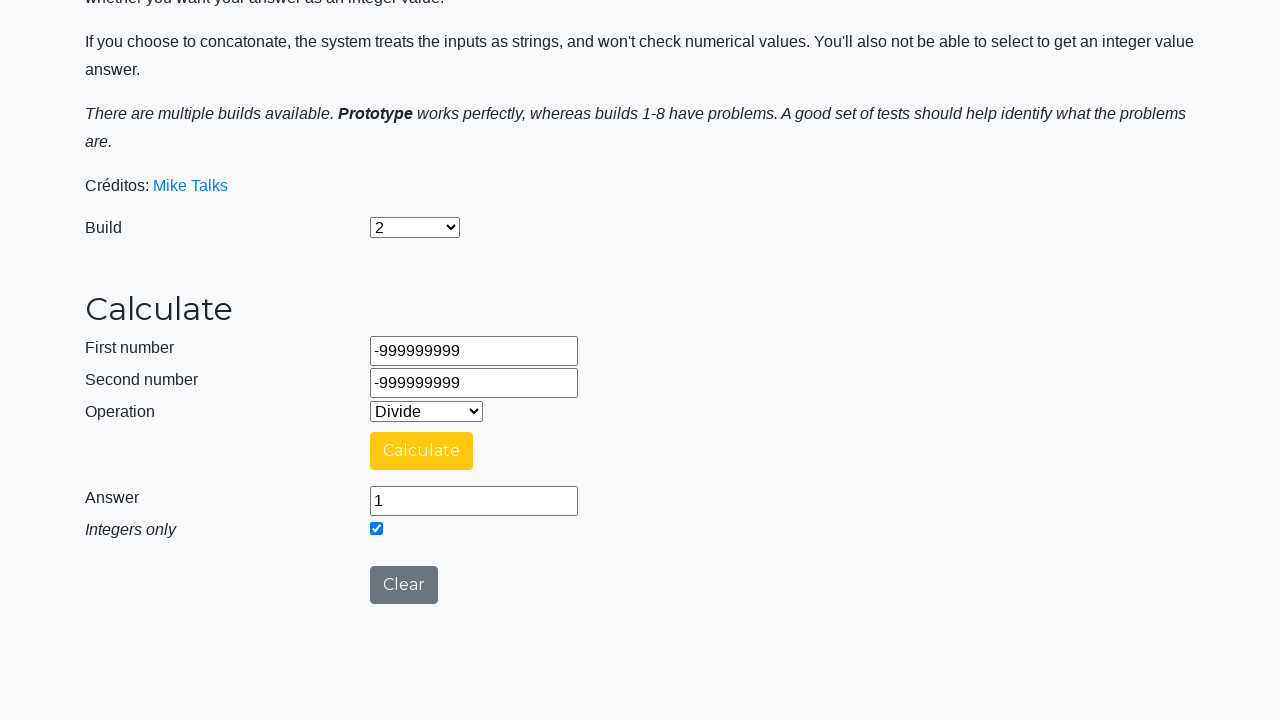